Tests dropdown selection functionality by selecting the first option from a dropdown menu on a test practice site

Starting URL: https://the-internet.herokuapp.com/dropdown

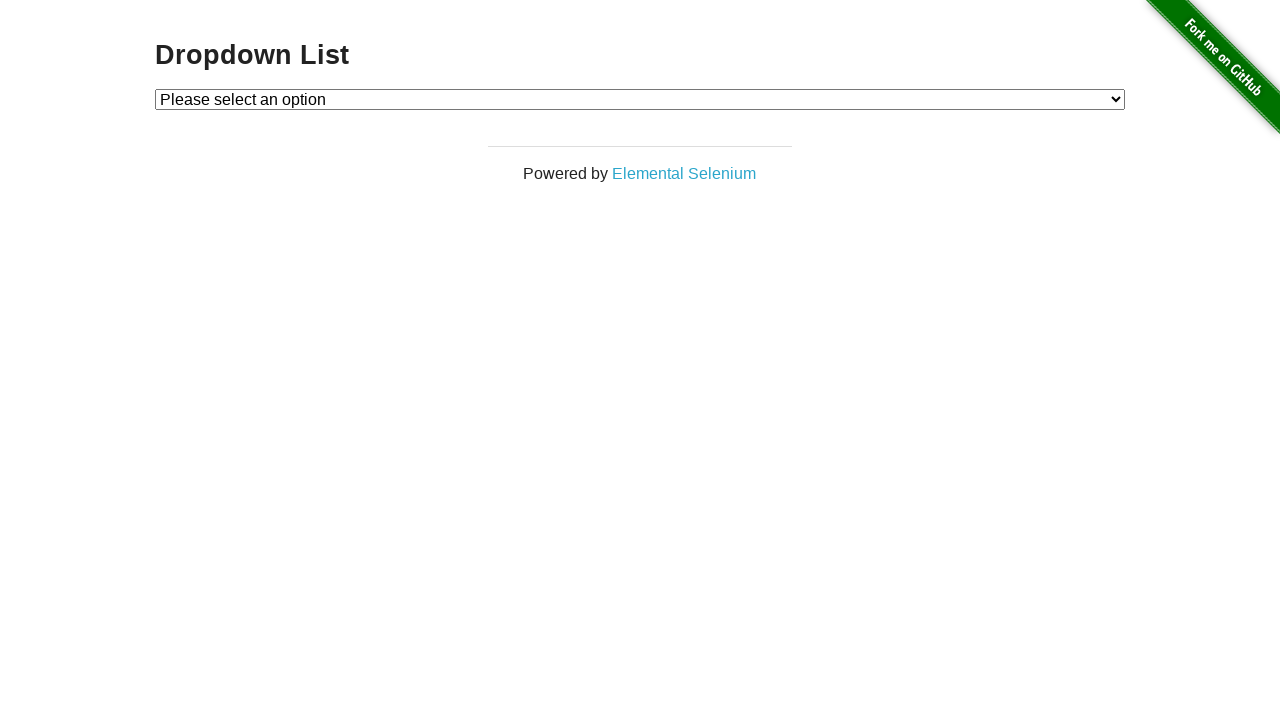

Navigated to dropdown test page
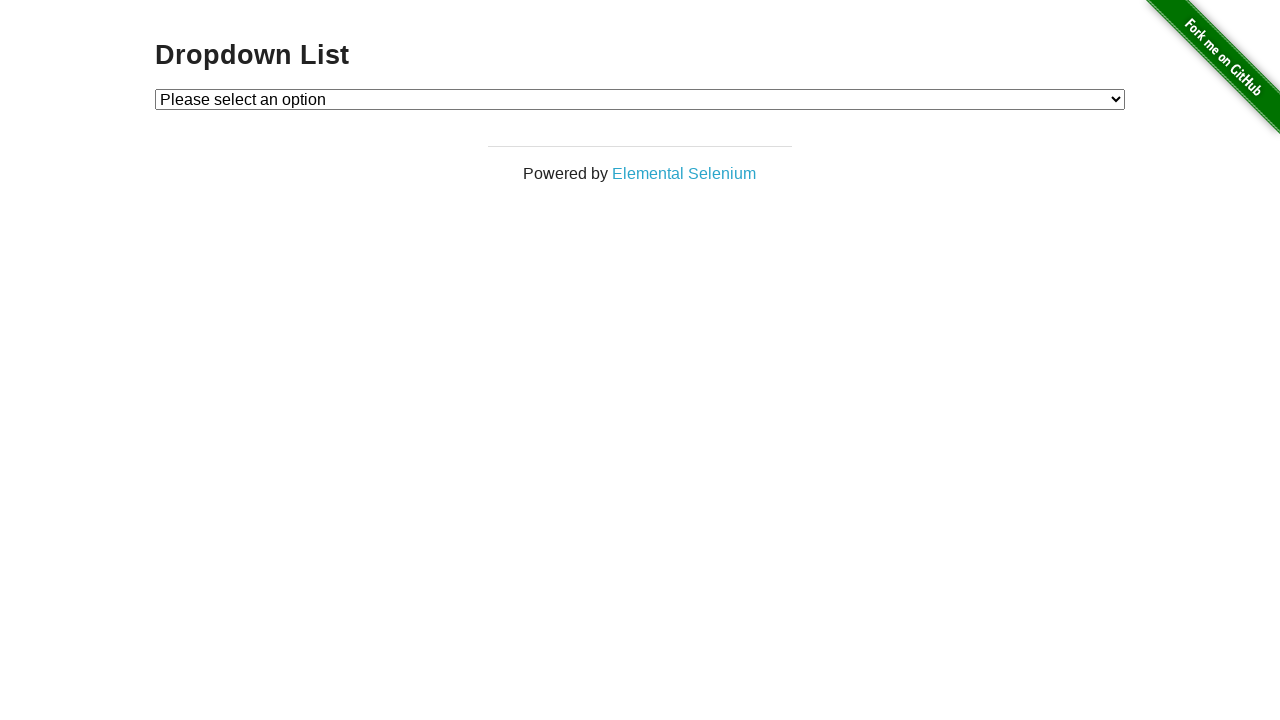

Selected first option from dropdown menu on #dropdown
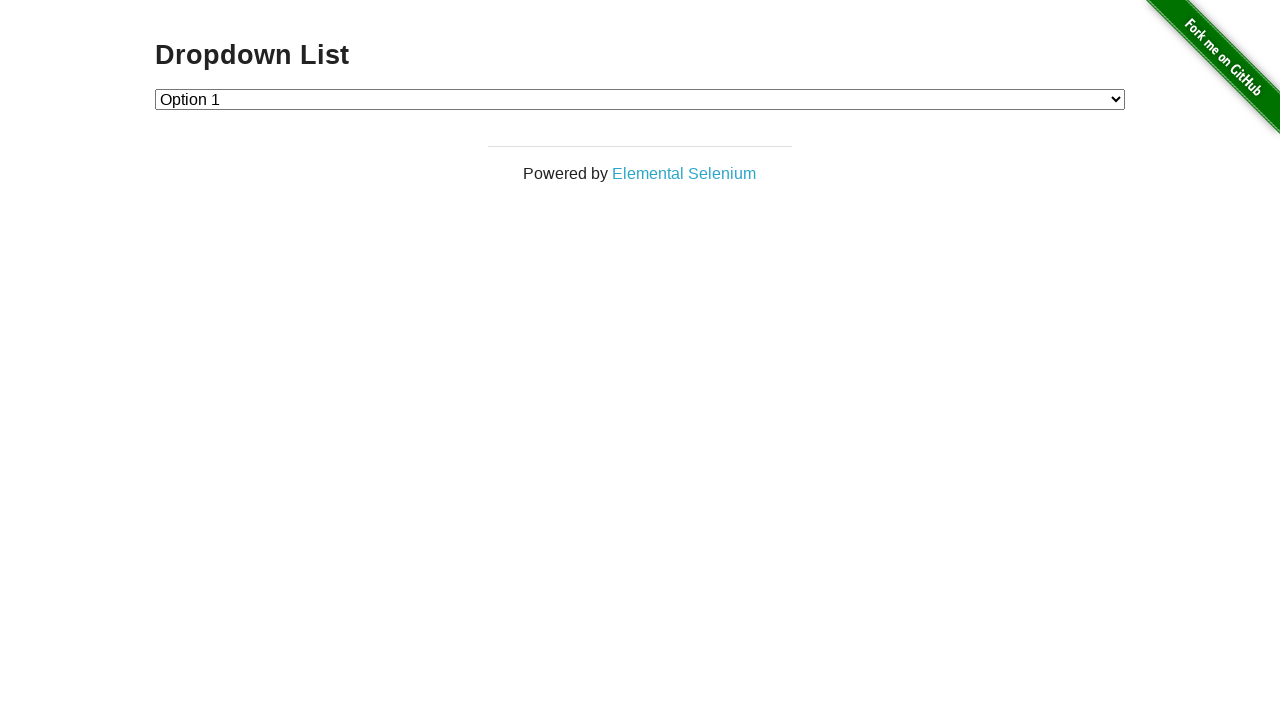

Waited for dropdown selection to be confirmed
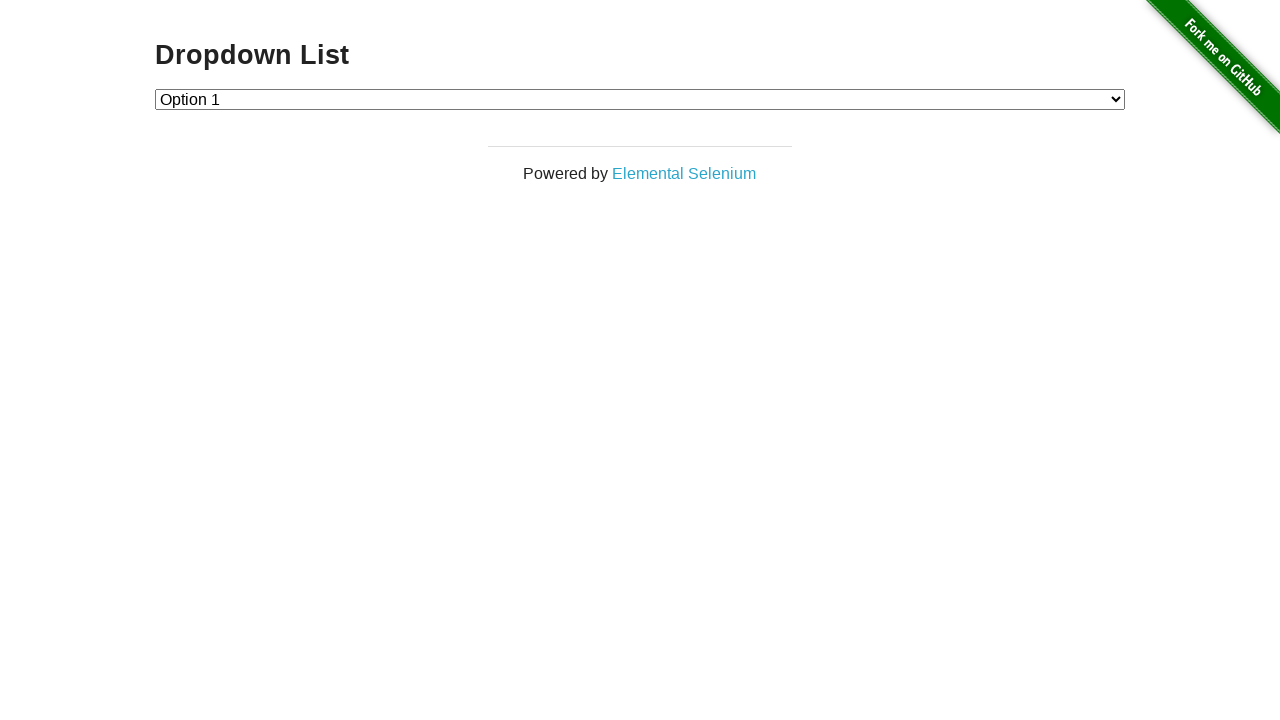

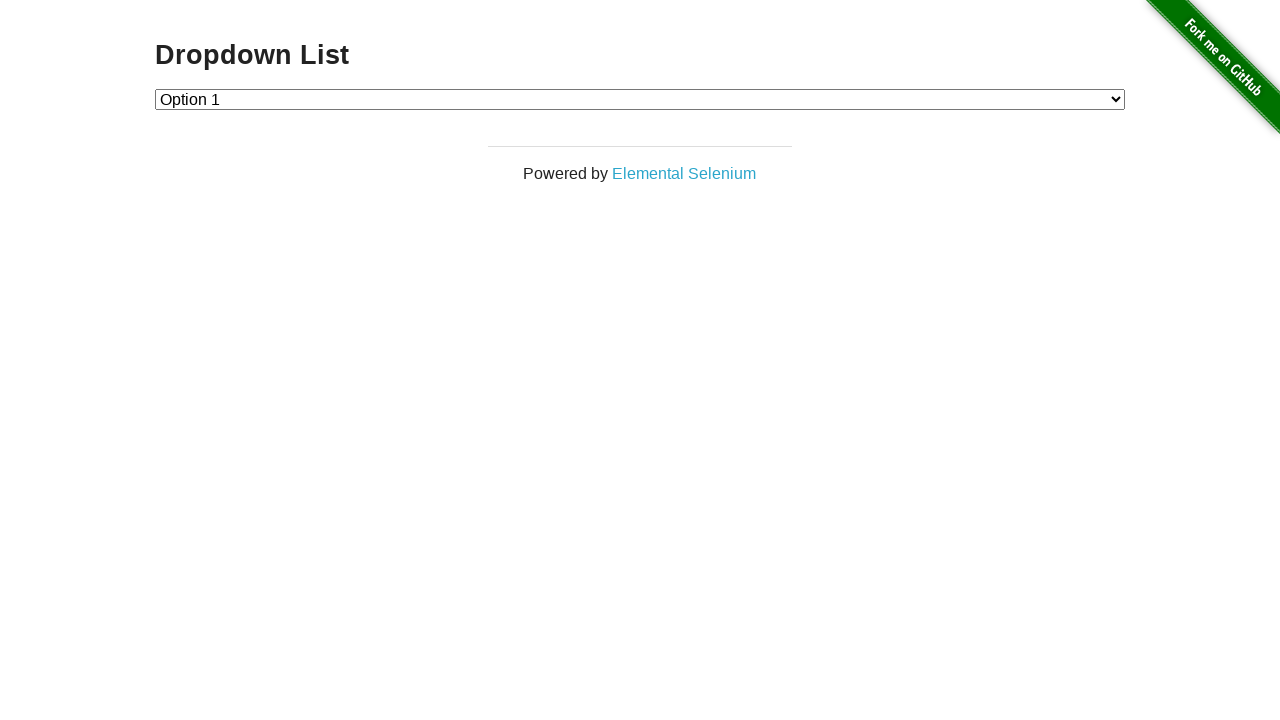